Tests alert functionality by entering a name, triggering an alert, and accepting it after verifying the alert text contains the entered name

Starting URL: https://rahulshettyacademy.com/AutomationPractice/

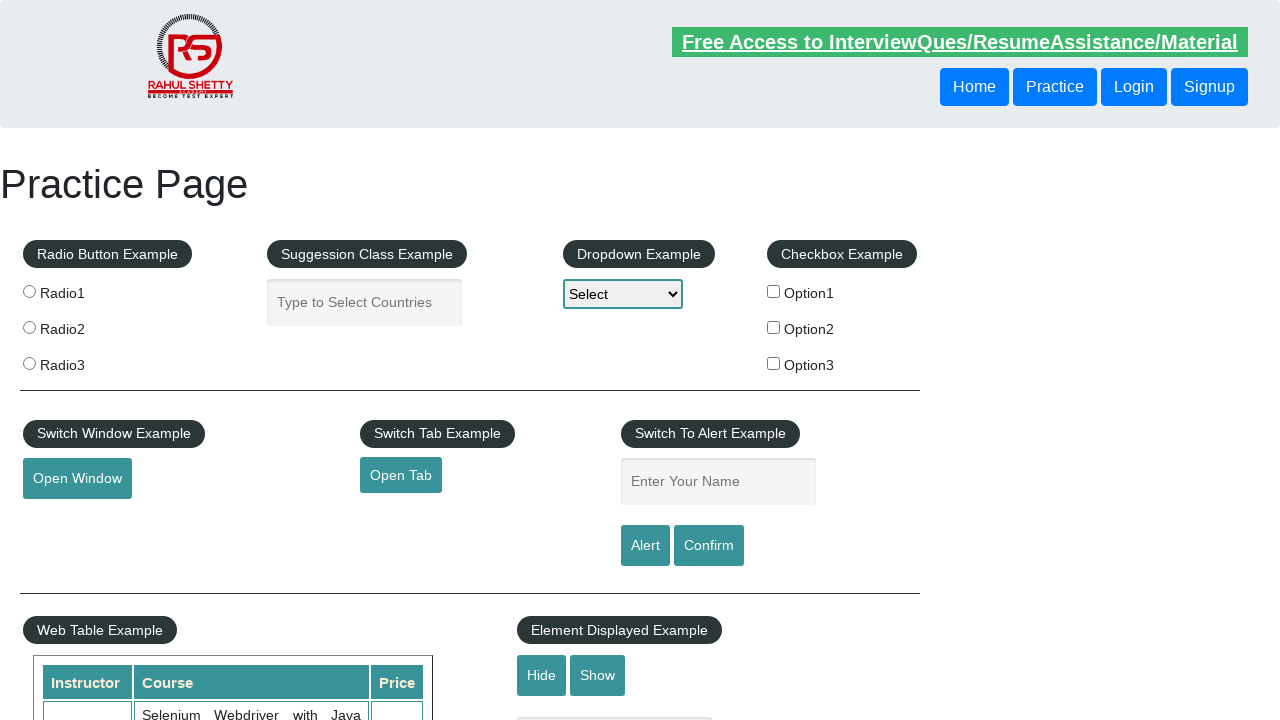

Filled name input field with 'Badri' on input[placeholder='Enter Your Name']
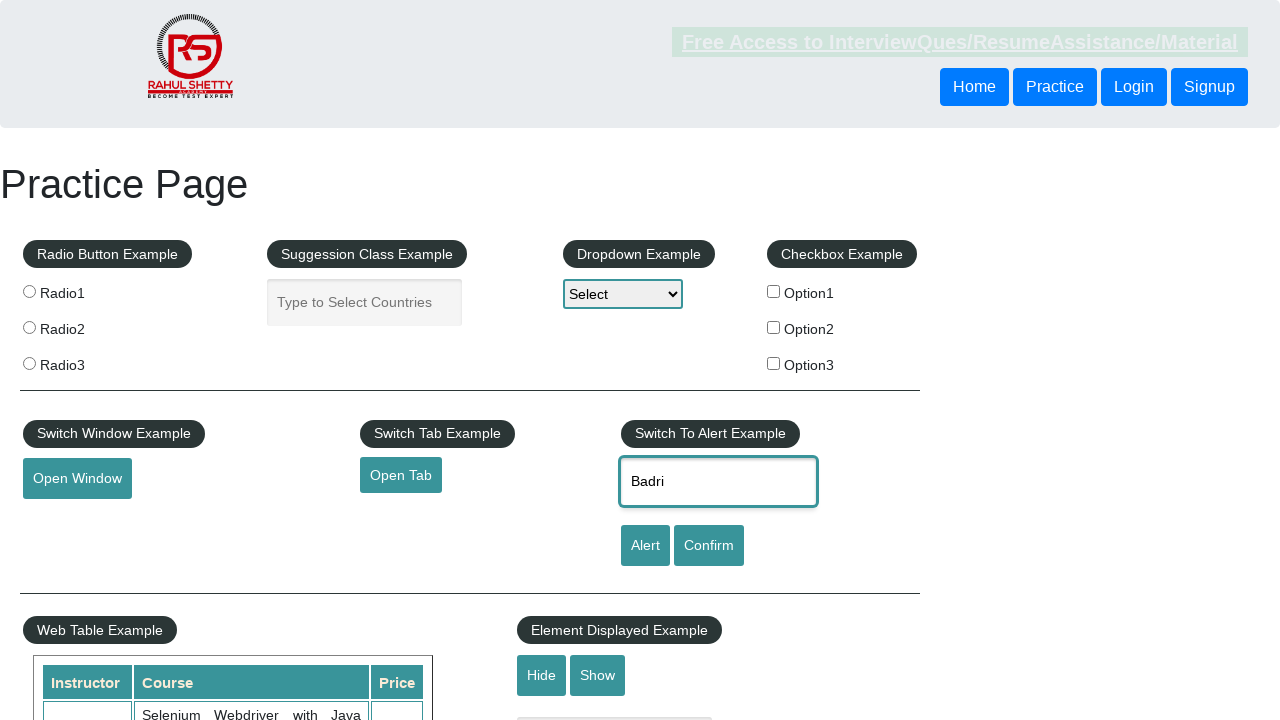

Set up dialog handler to accept alerts containing 'Badri'
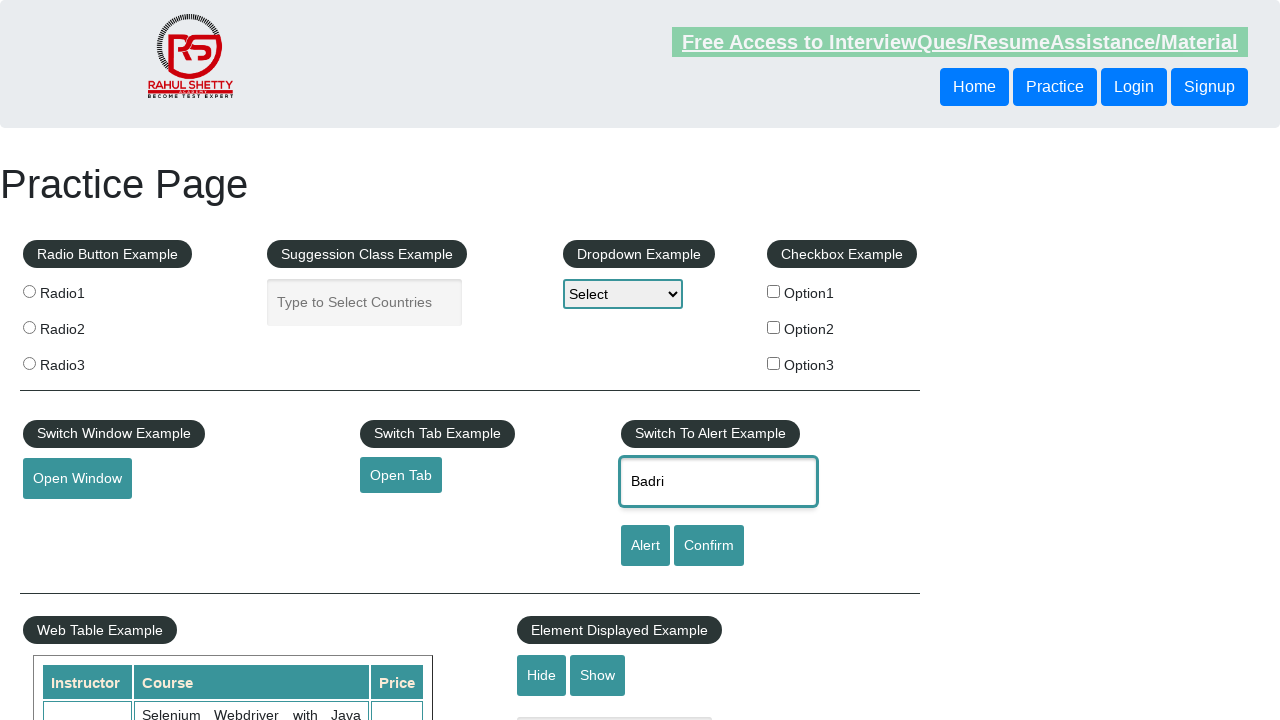

Clicked alert button to trigger alert dialog at (645, 546) on #alertbtn
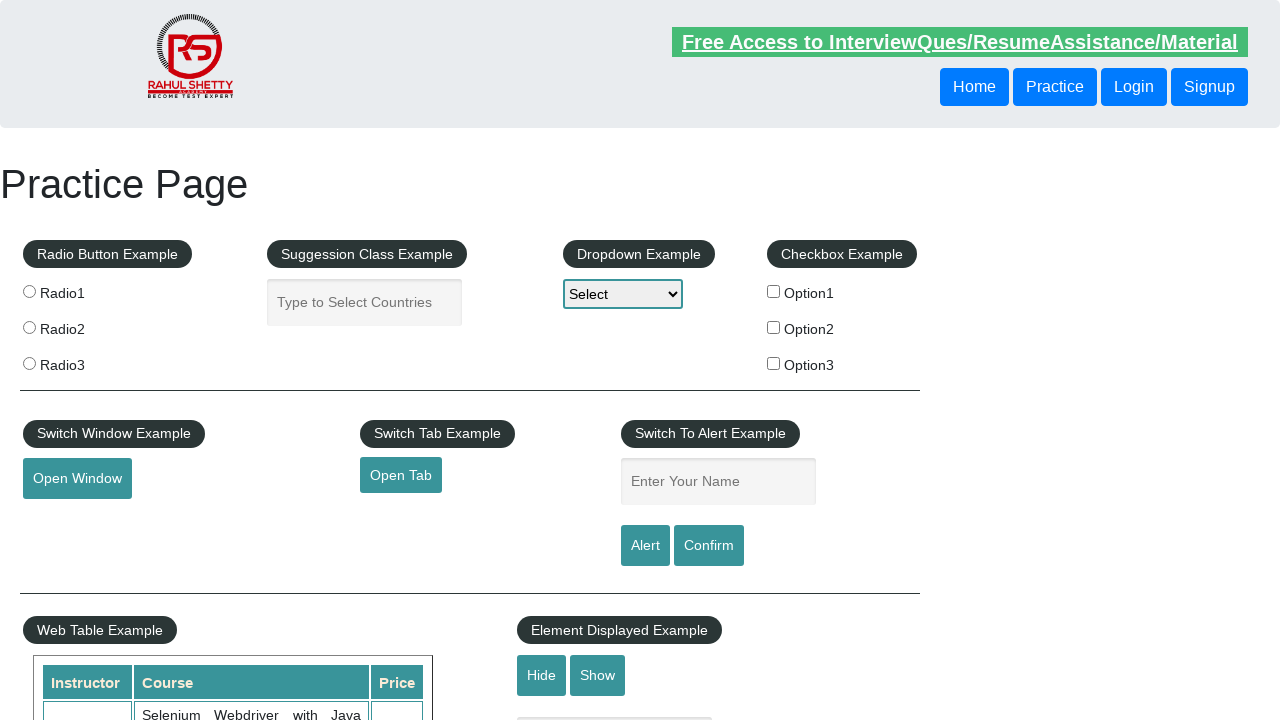

Removed dialog handler after alert was handled
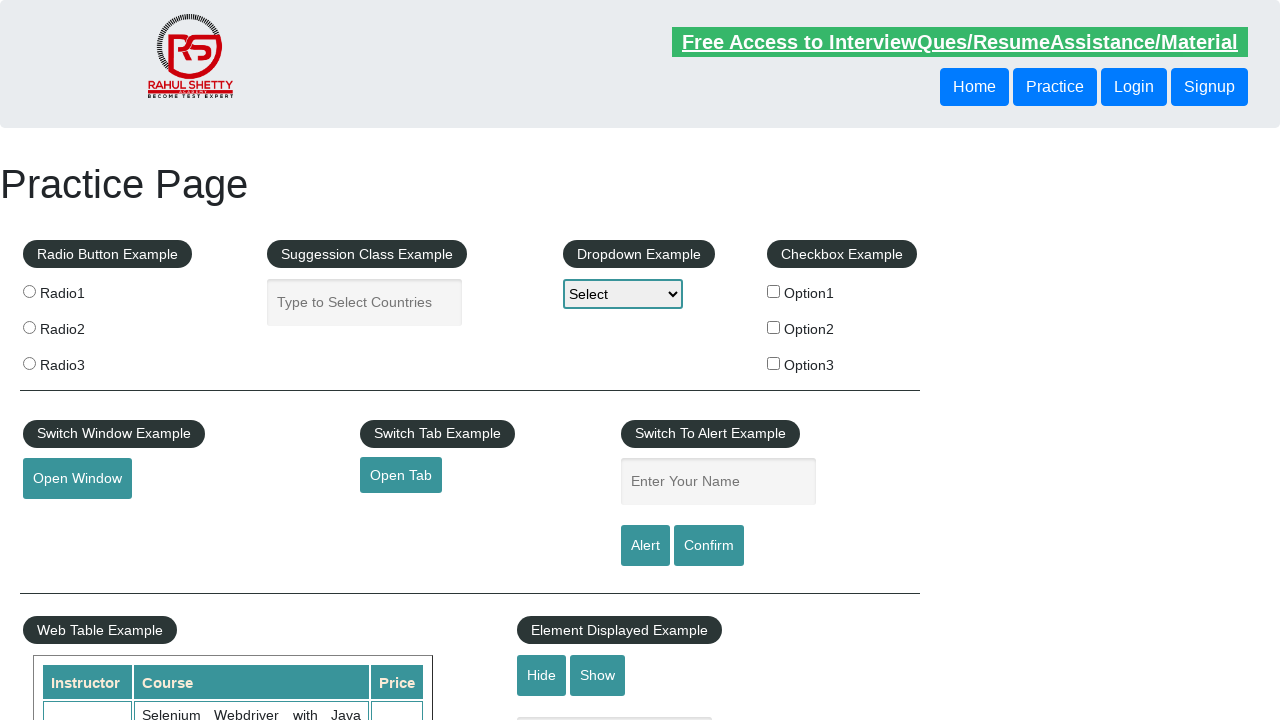

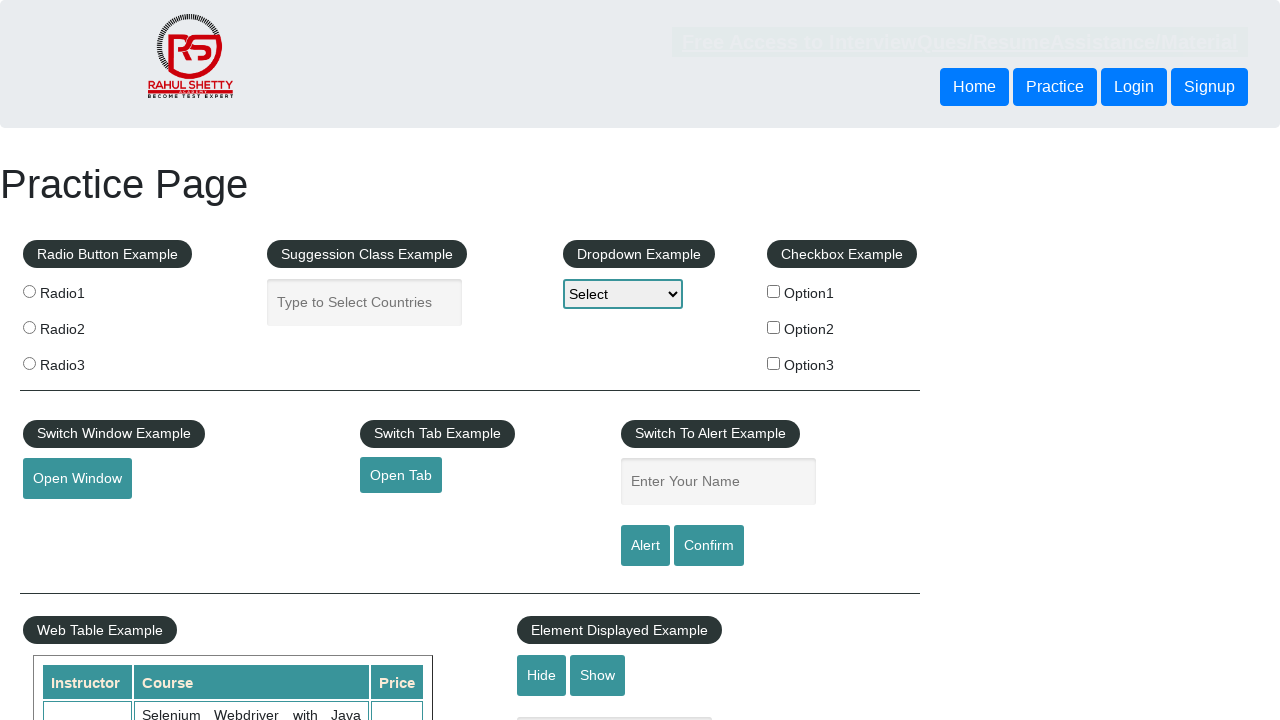